Tests that clicking JavaScript Alerts link redirects to the JavaScript Alerts page

Starting URL: https://the-internet.herokuapp.com/

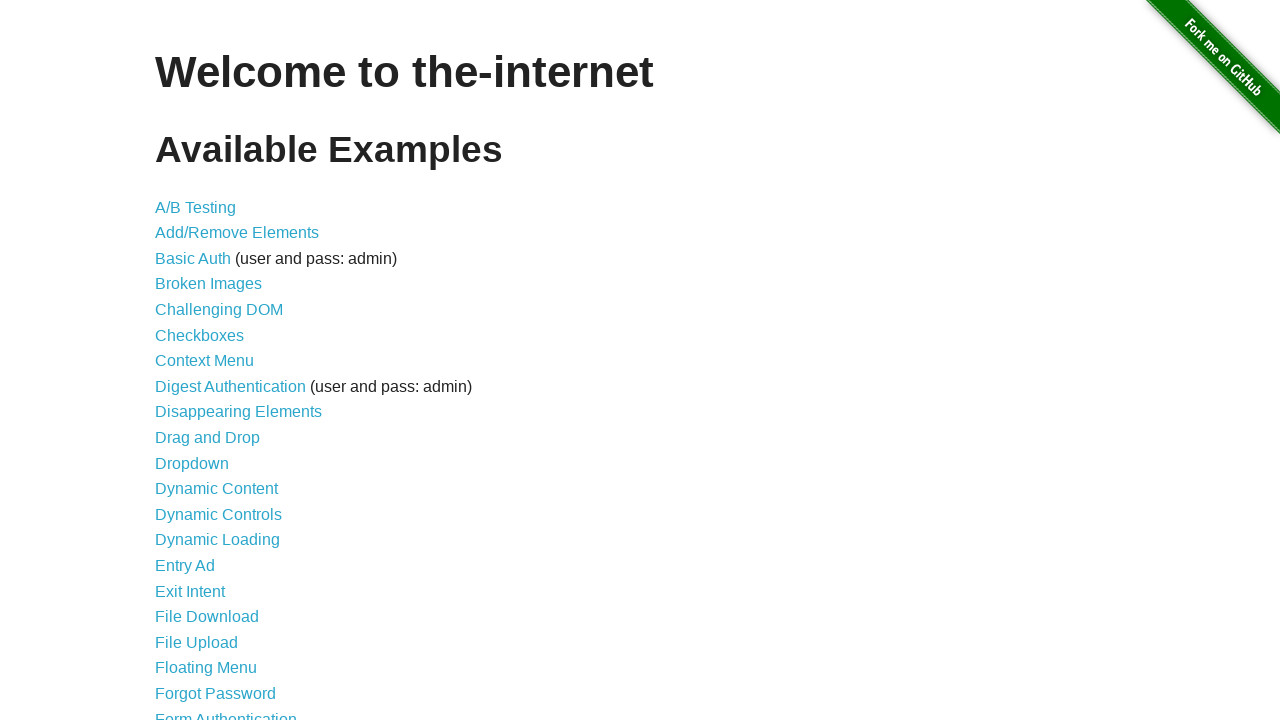

Clicked JavaScript Alerts link at (214, 361) on a[href='/javascript_alerts']
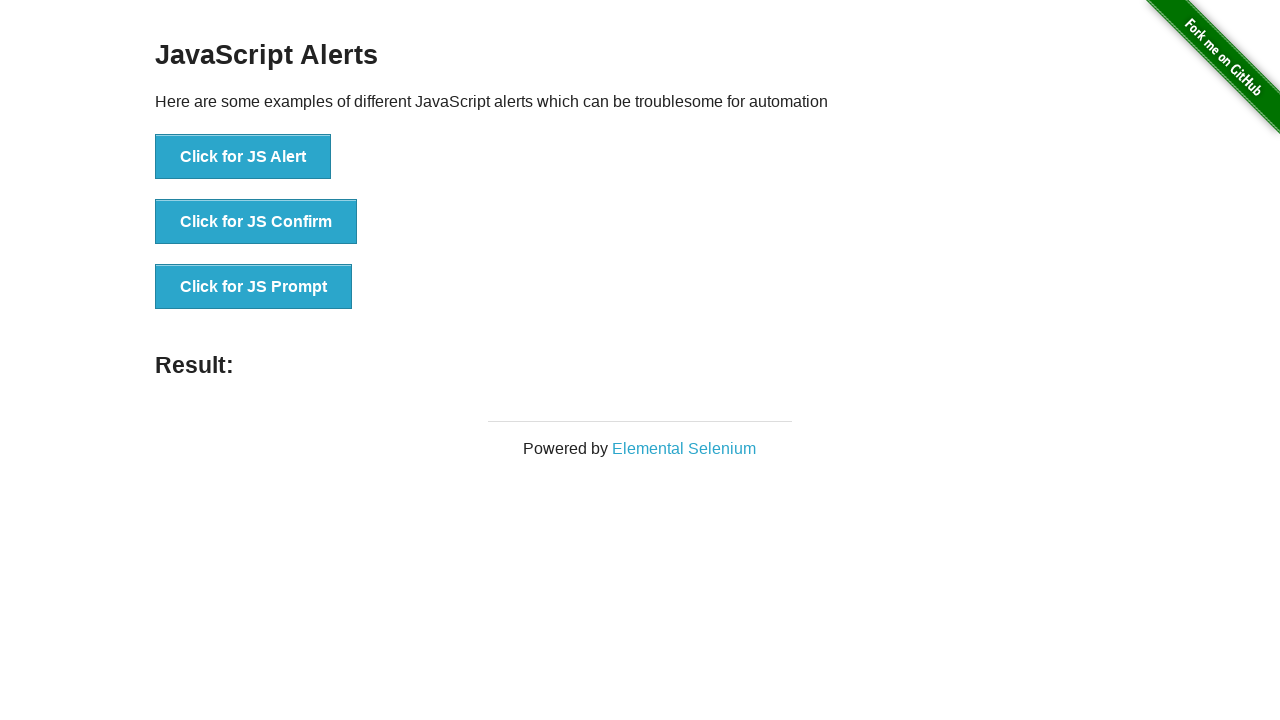

Verified JavaScript Alerts page header is visible
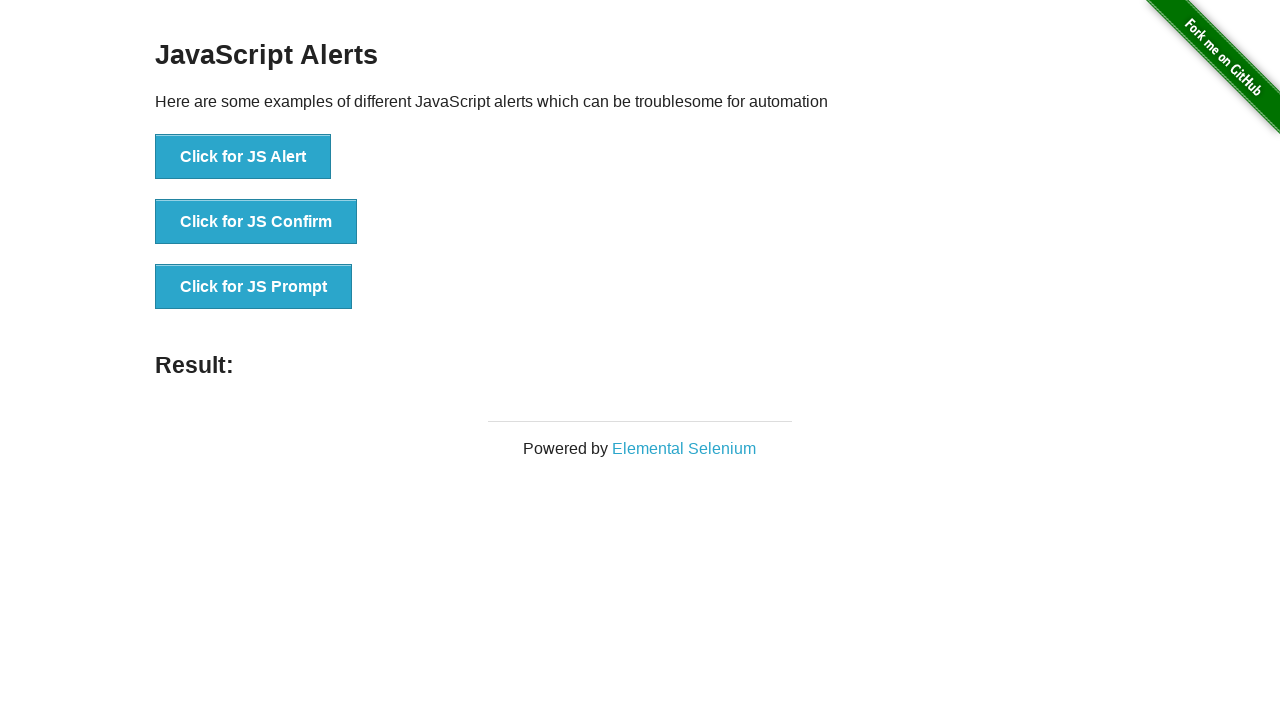

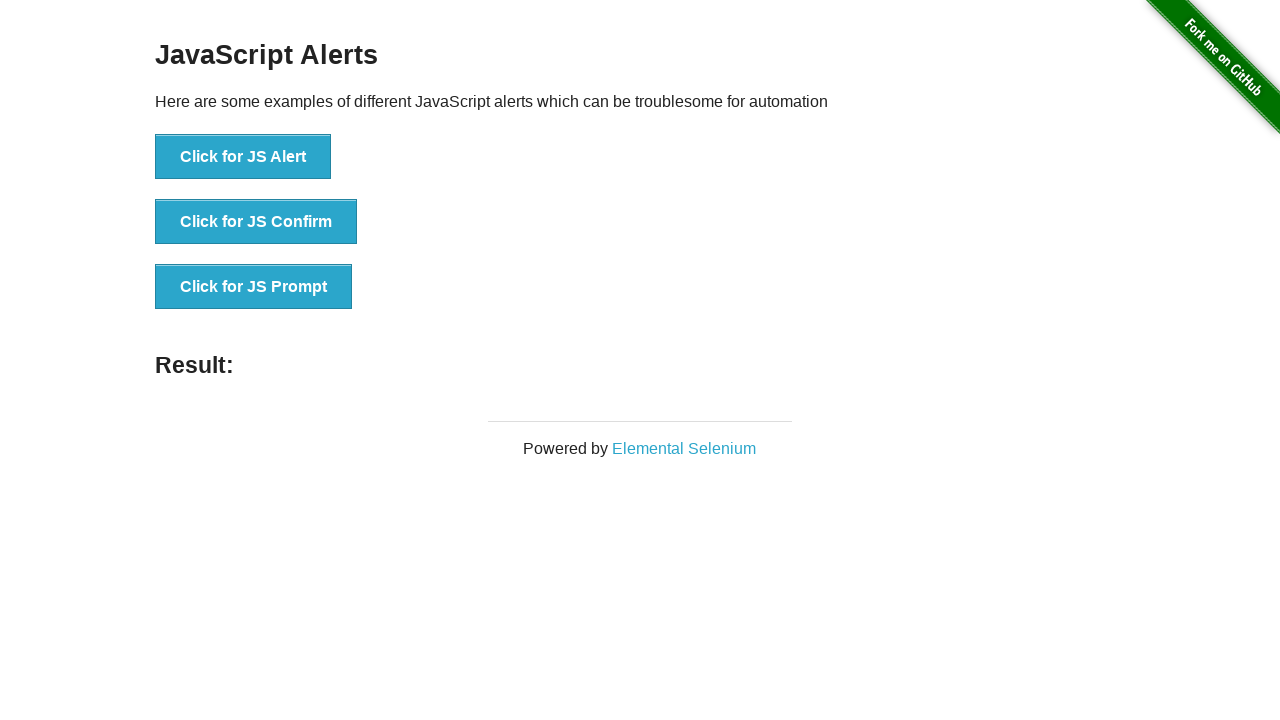